Navigates to DemoQA website, selects the Forms section, opens Practice Form, and fills out form fields including name, email, and mobile number

Starting URL: https://demoqa.com/

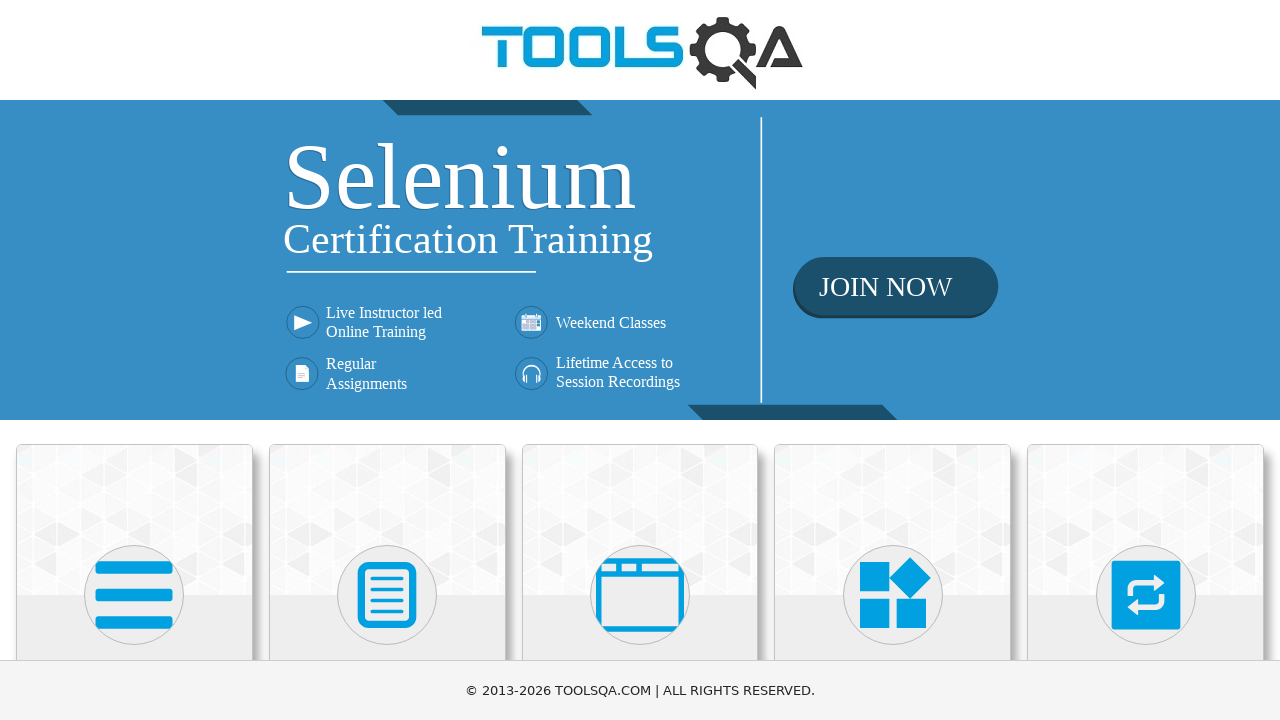

Scrolled down 400 pixels to view Forms section
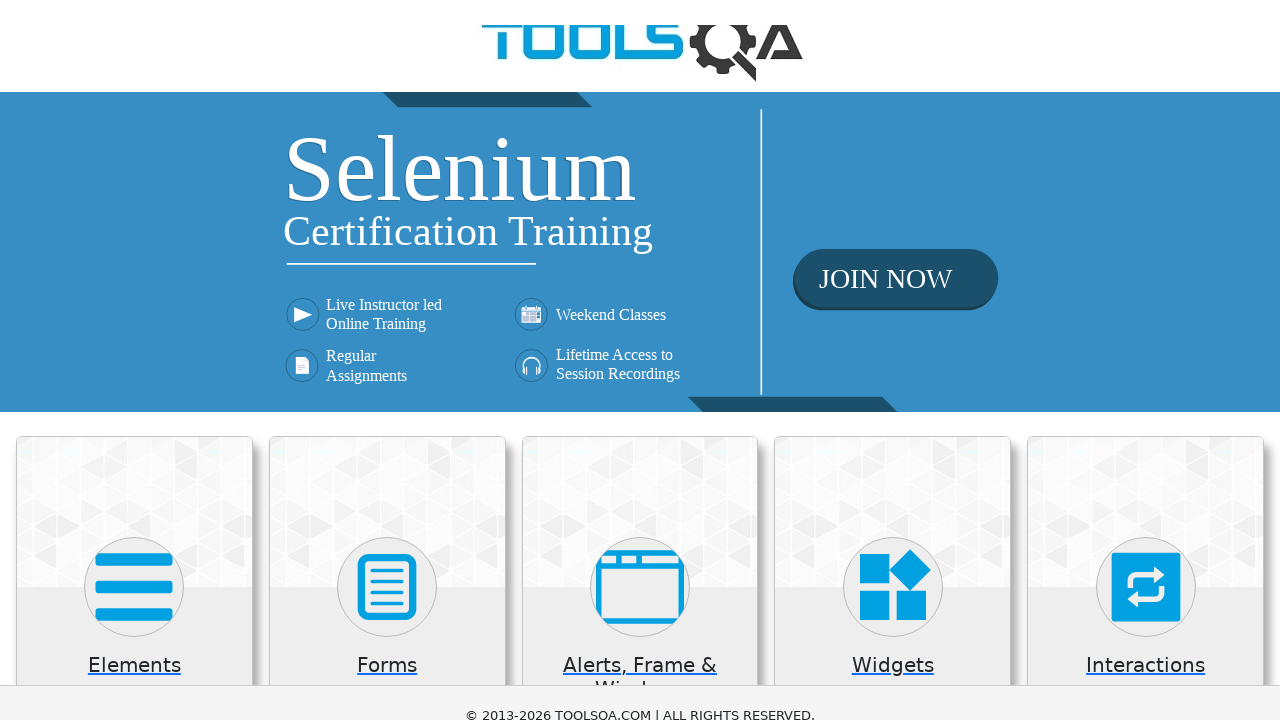

Clicked on Forms section at (387, 273) on xpath=//h5[text()='Forms']
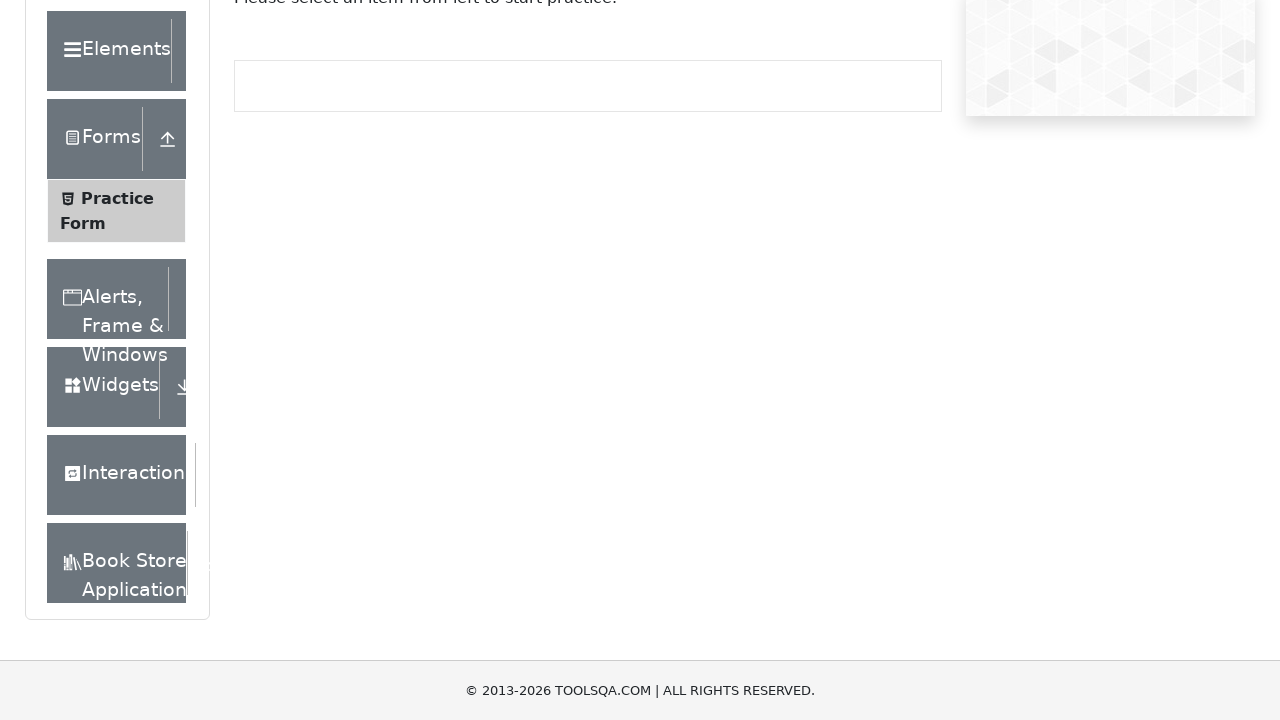

Clicked on Practice Form link at (117, 198) on xpath=//span[text()='Practice Form']
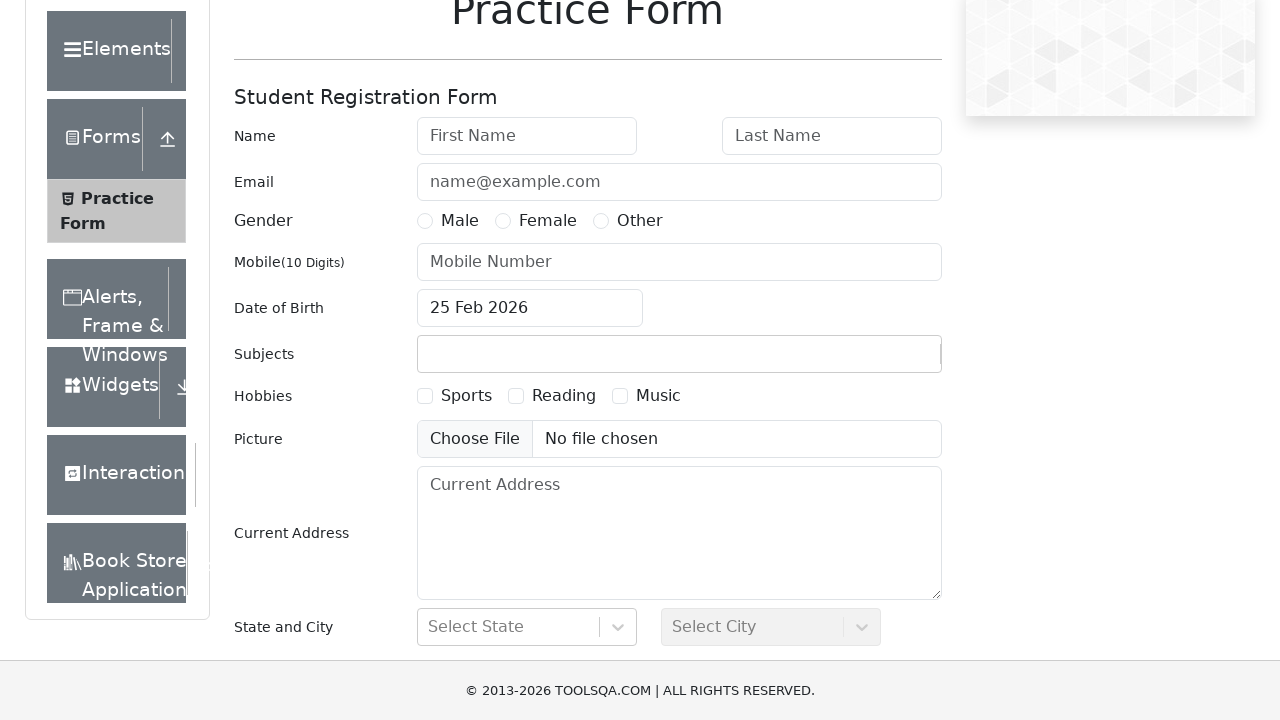

Filled first name field with 'John' on #firstName
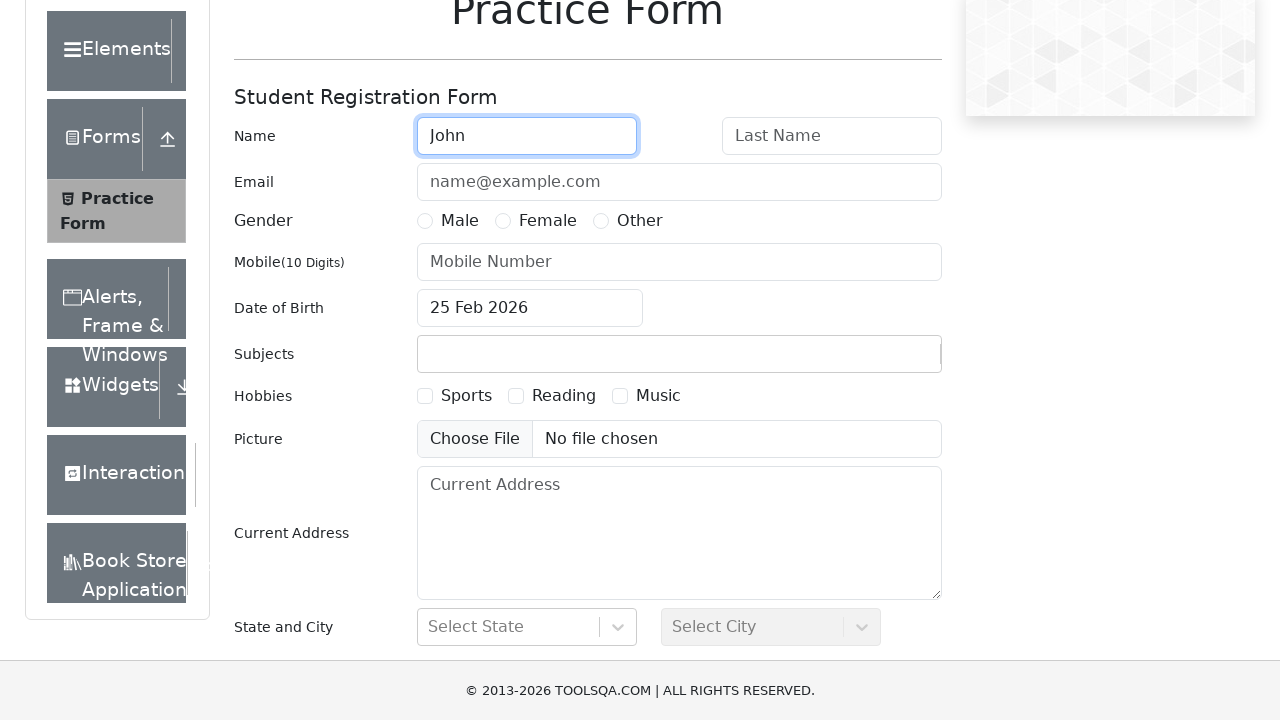

Filled last name field with 'Smith' on #lastName
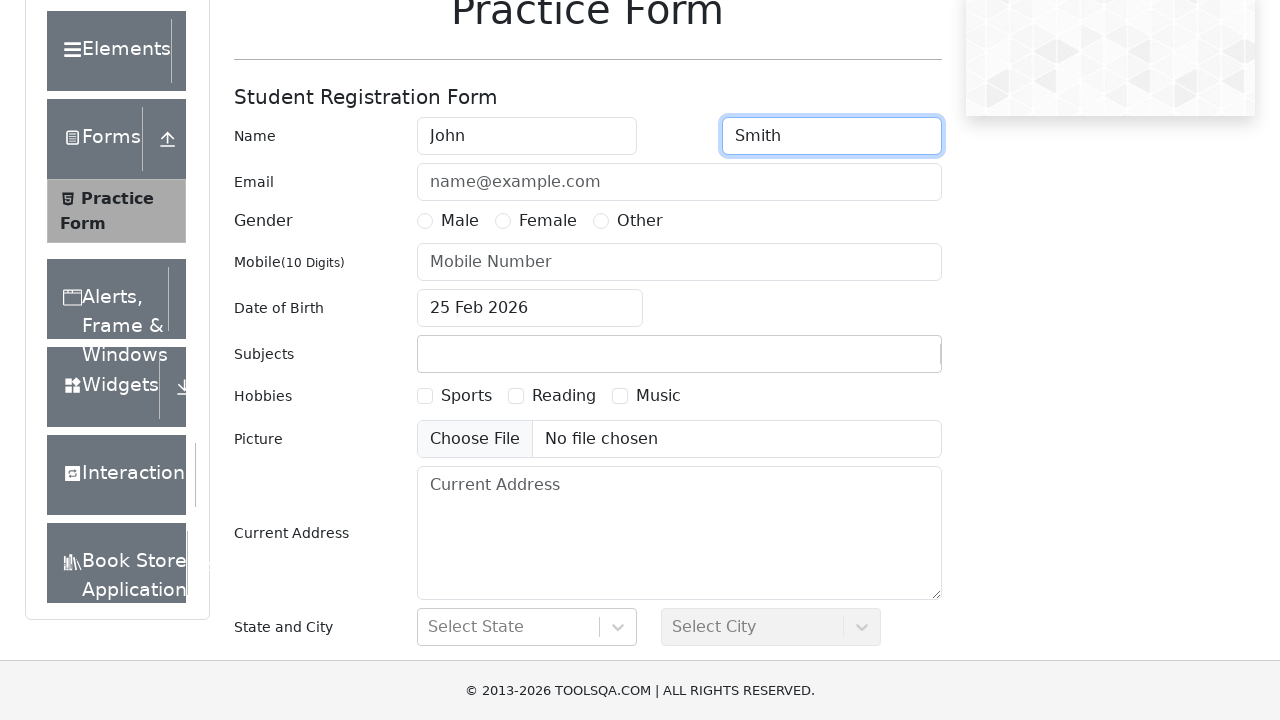

Filled email field with 'john.smith@example.com' on #userEmail
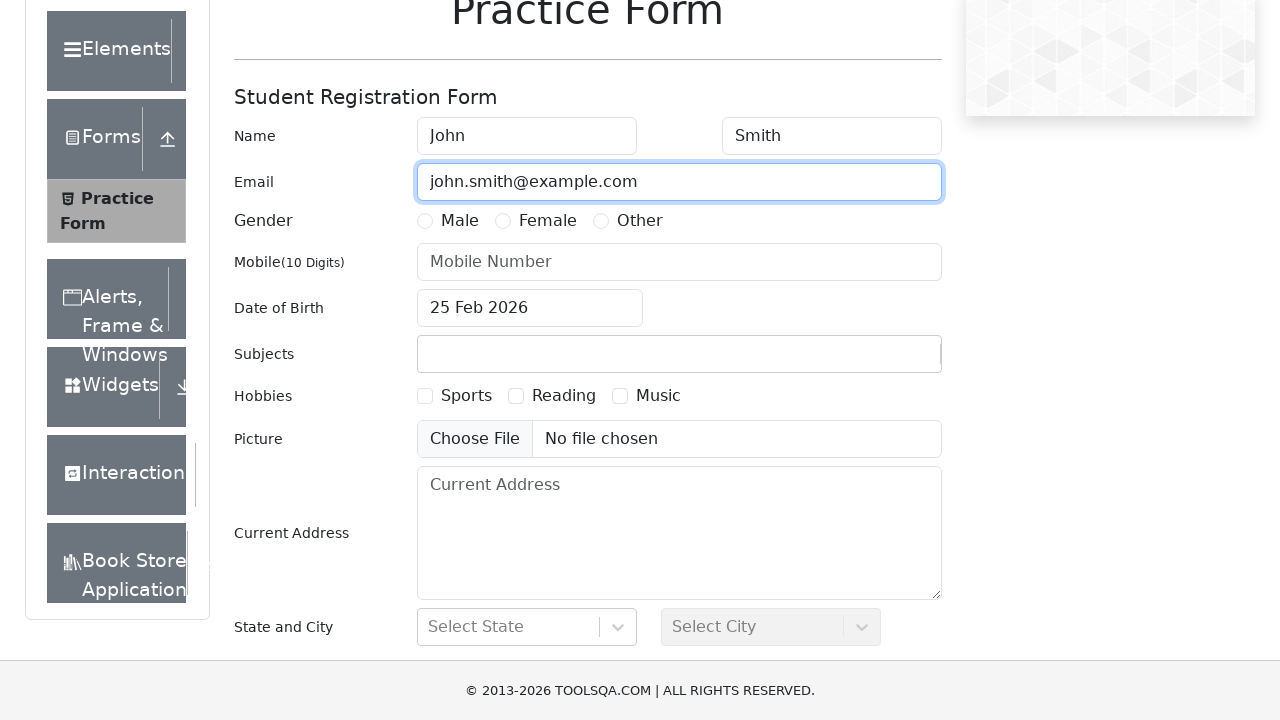

Filled mobile number field with '5551234567' on input[placeholder='Mobile Number']
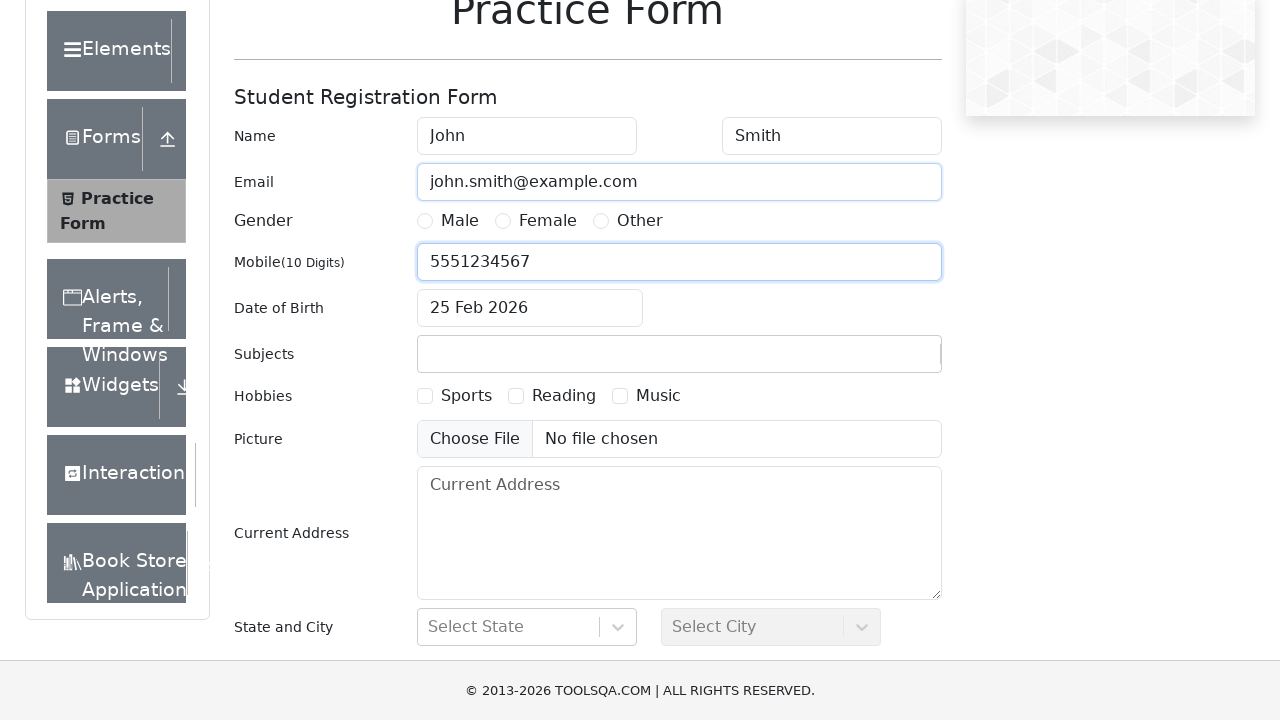

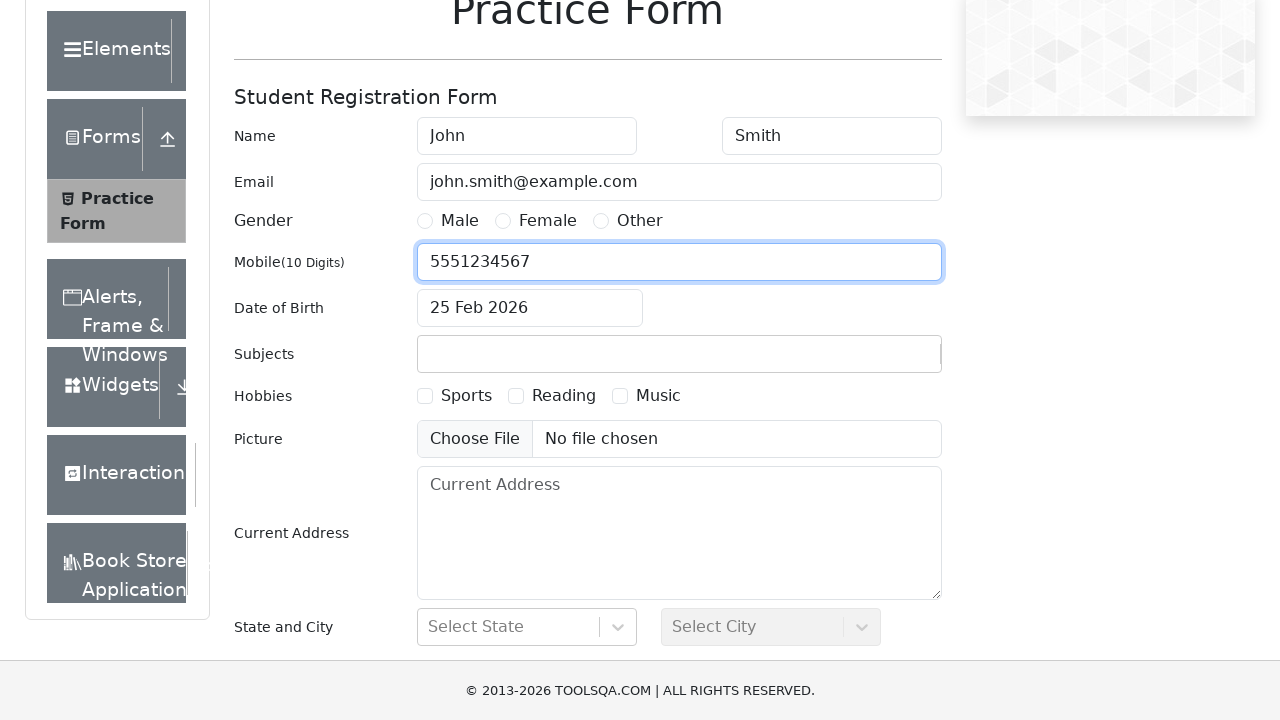